Searches for hotels in Cox's Bazar on Booking.com, selects check-in and check-out dates, submits the search, and sorts results by distance from closest beach.

Starting URL: https://www.booking.com/

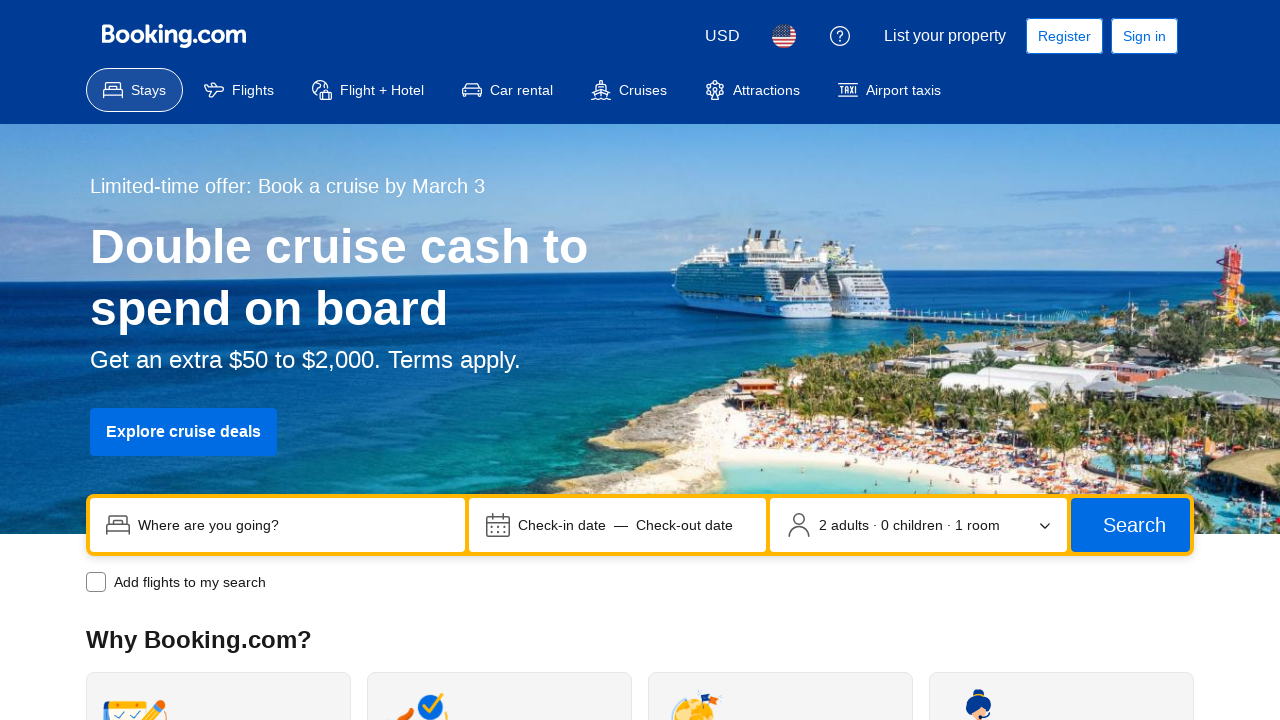

Waited for search box to load
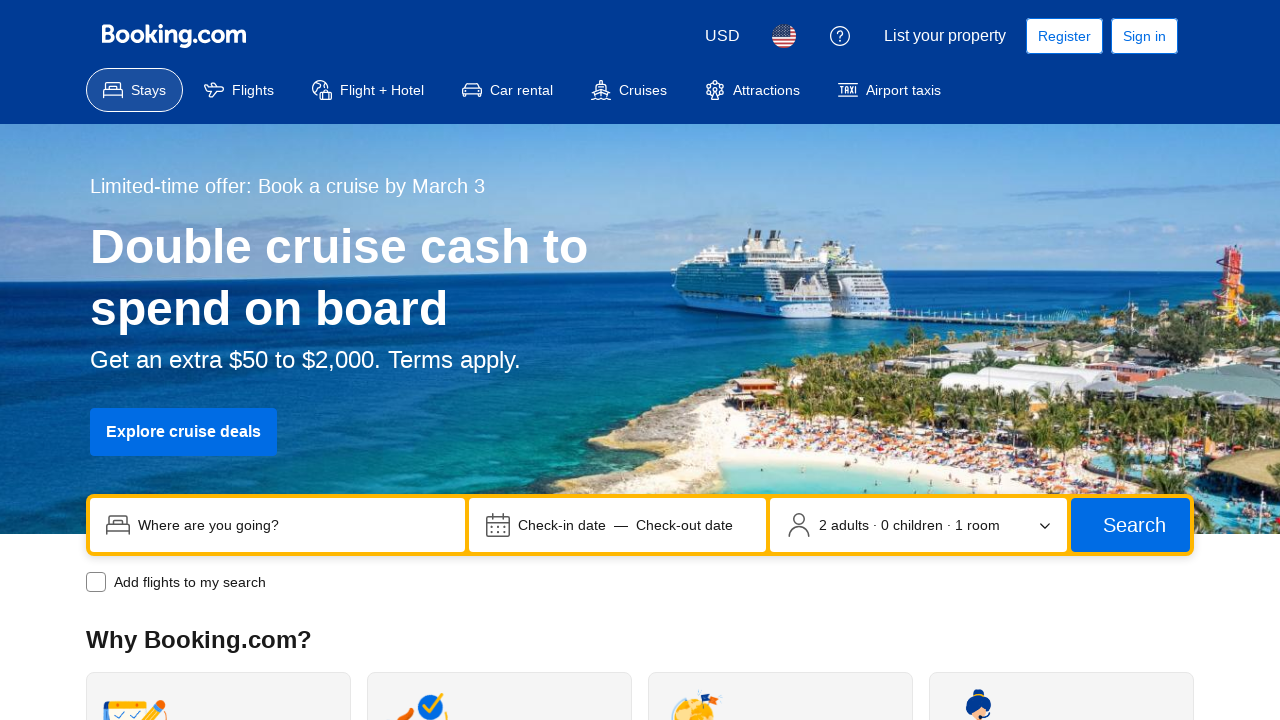

Filled search box with 'Cox's Bazar' as destination on input[name="ss"]
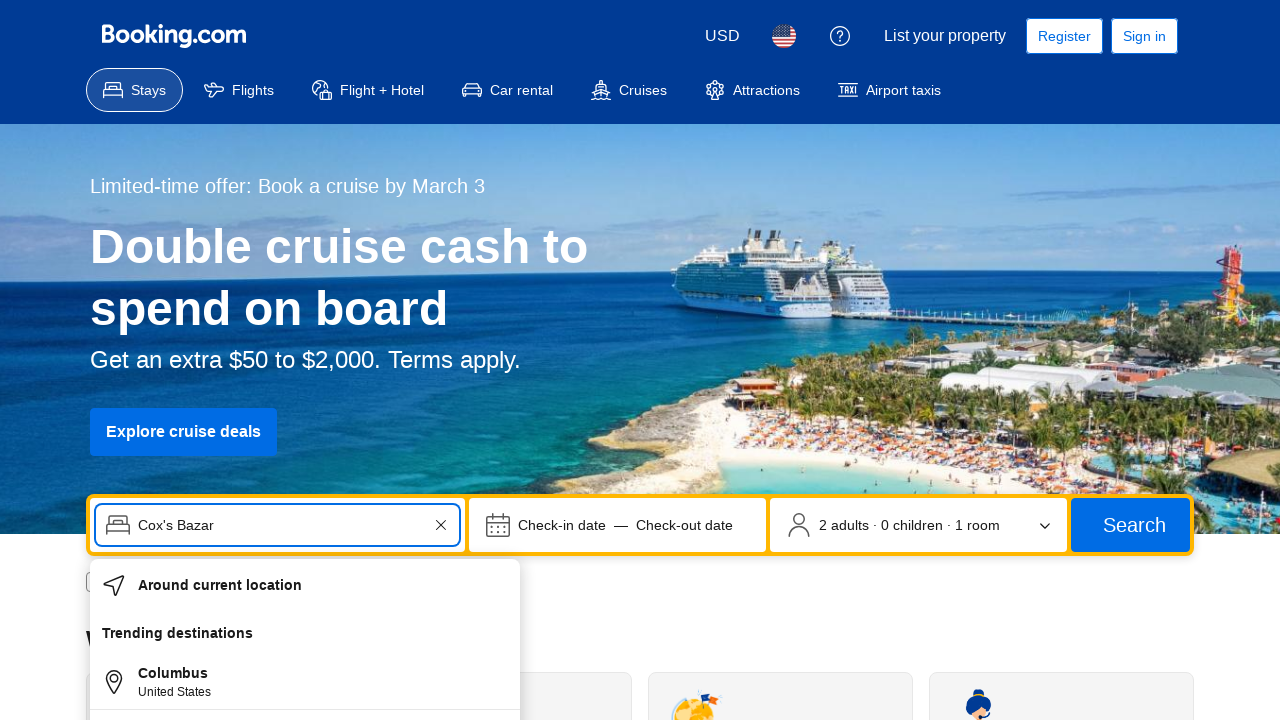

Clicked dates container to open date picker at (618, 525) on [data-testid="searchbox-dates-container"]
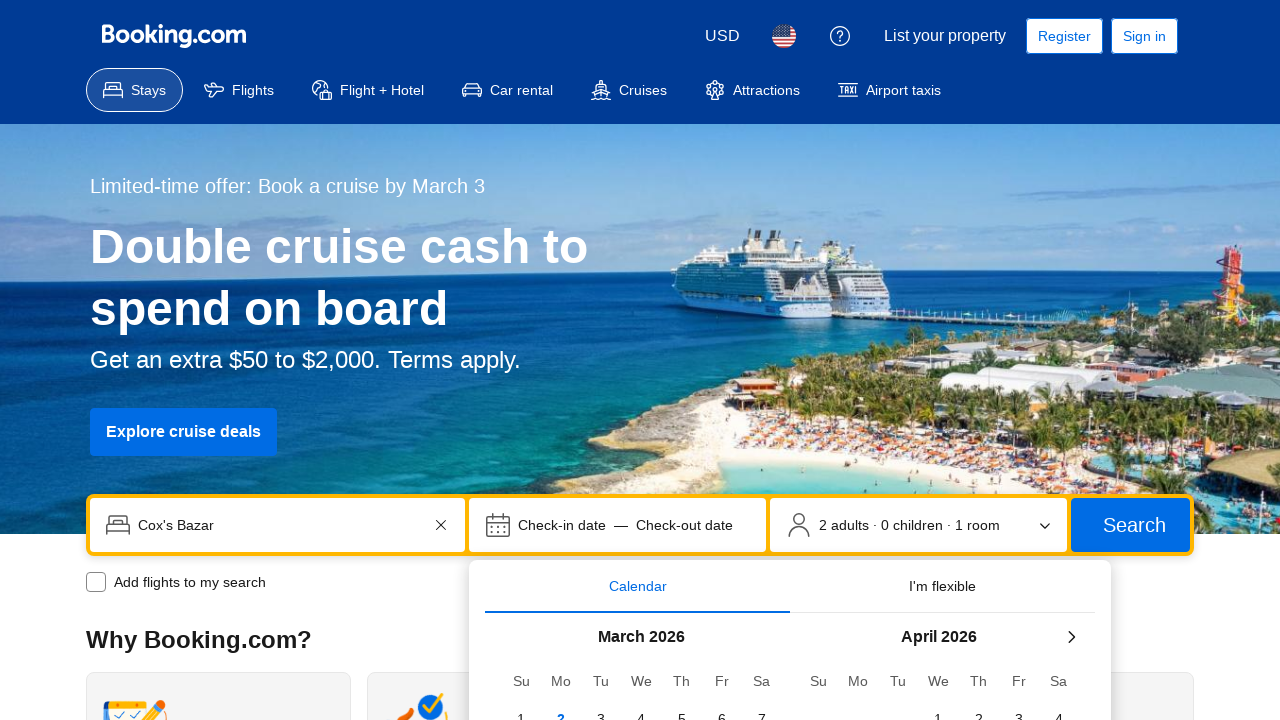

Date picker loaded with available dates
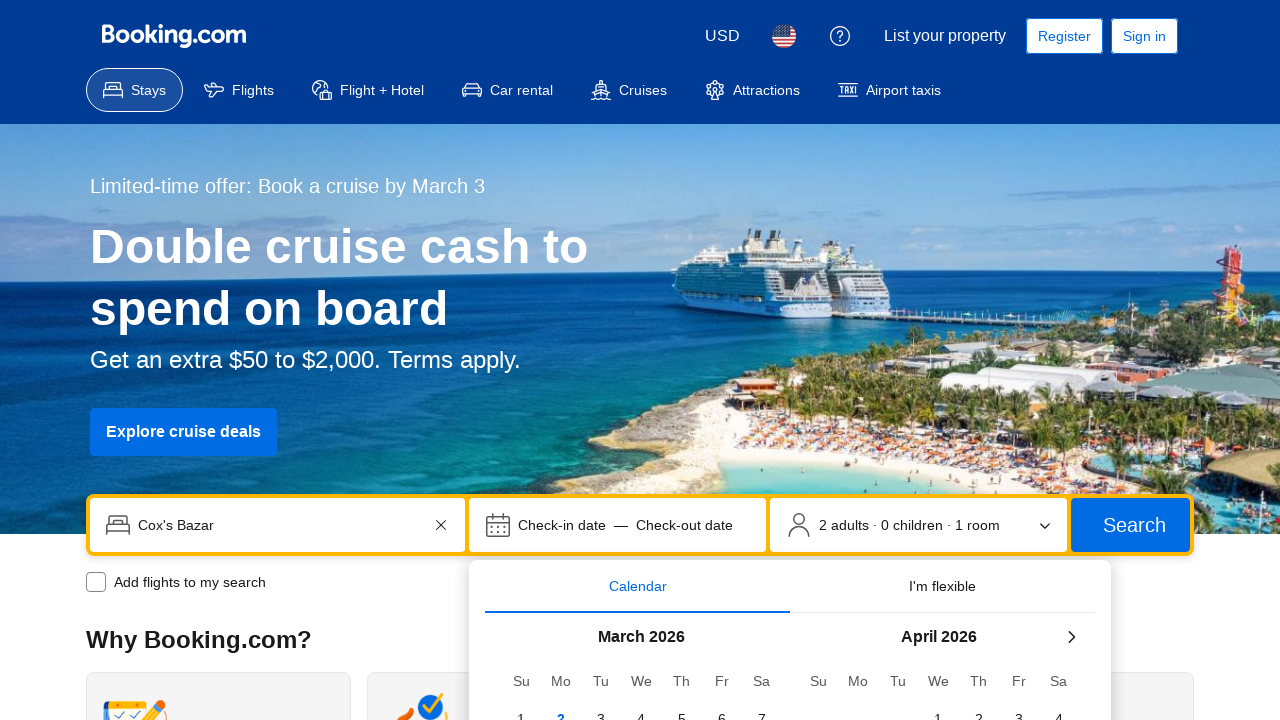

Selected check-in date: 2026-03-03 at (601, 698) on [data-date="2026-03-03"]
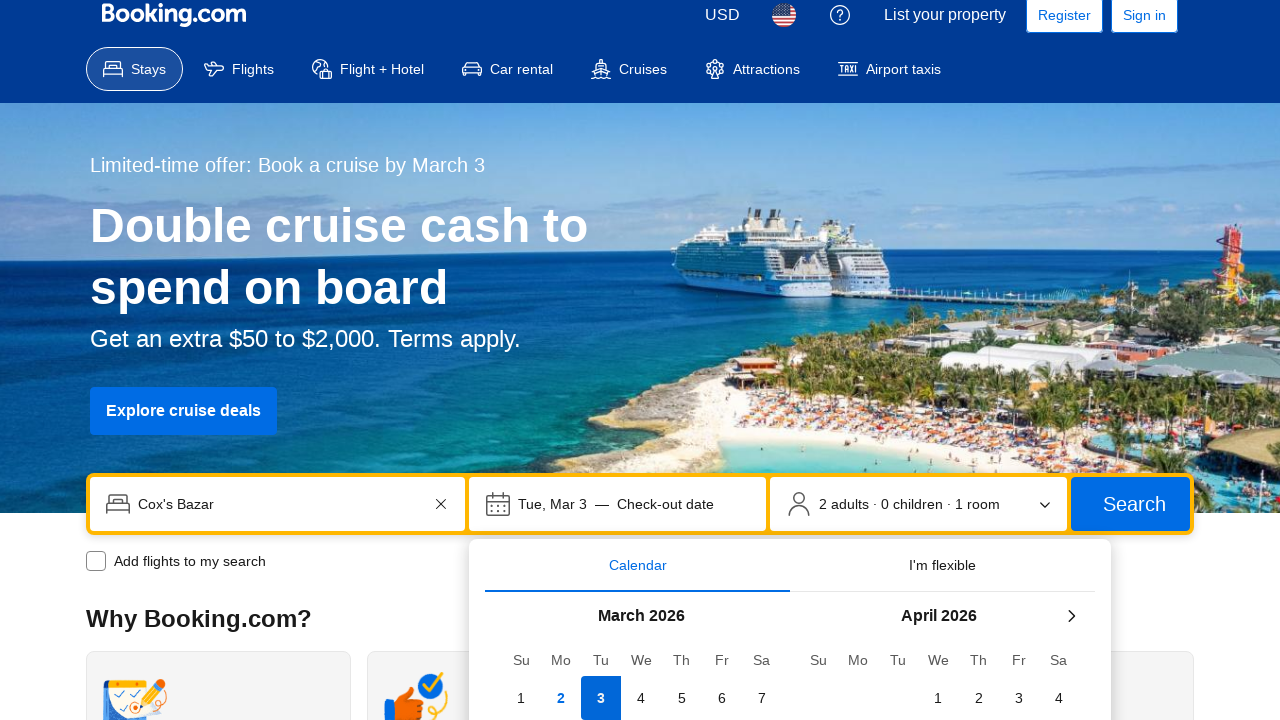

Selected check-out date: 2026-03-06 at (722, 698) on [data-date="2026-03-06"]
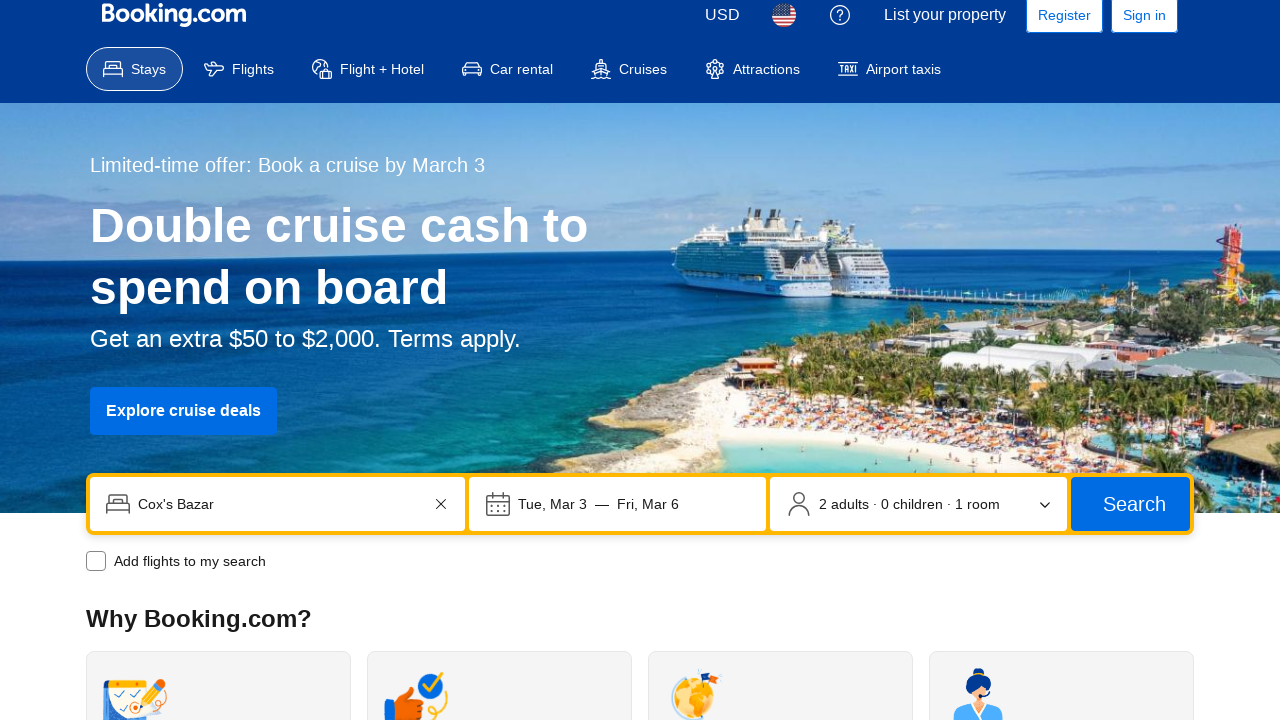

Clicked search button to submit hotel search at (1130, 504) on button[type="submit"]
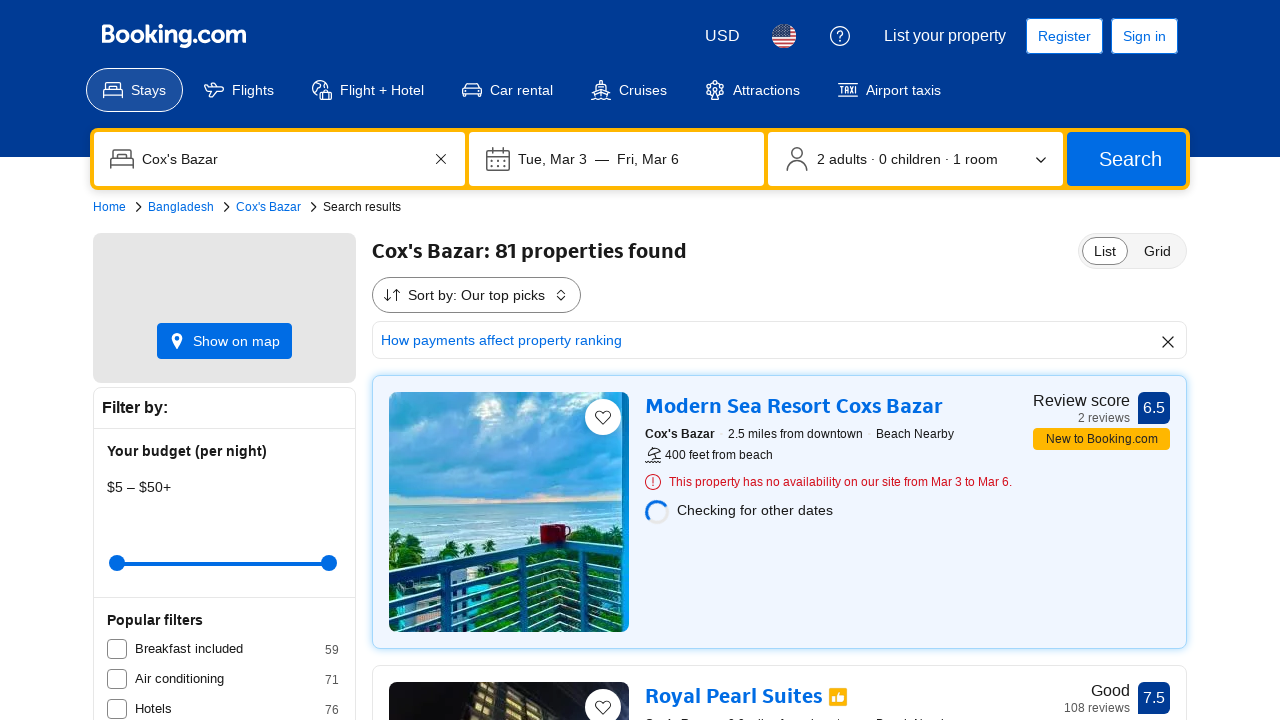

Search results loaded with hotel property cards
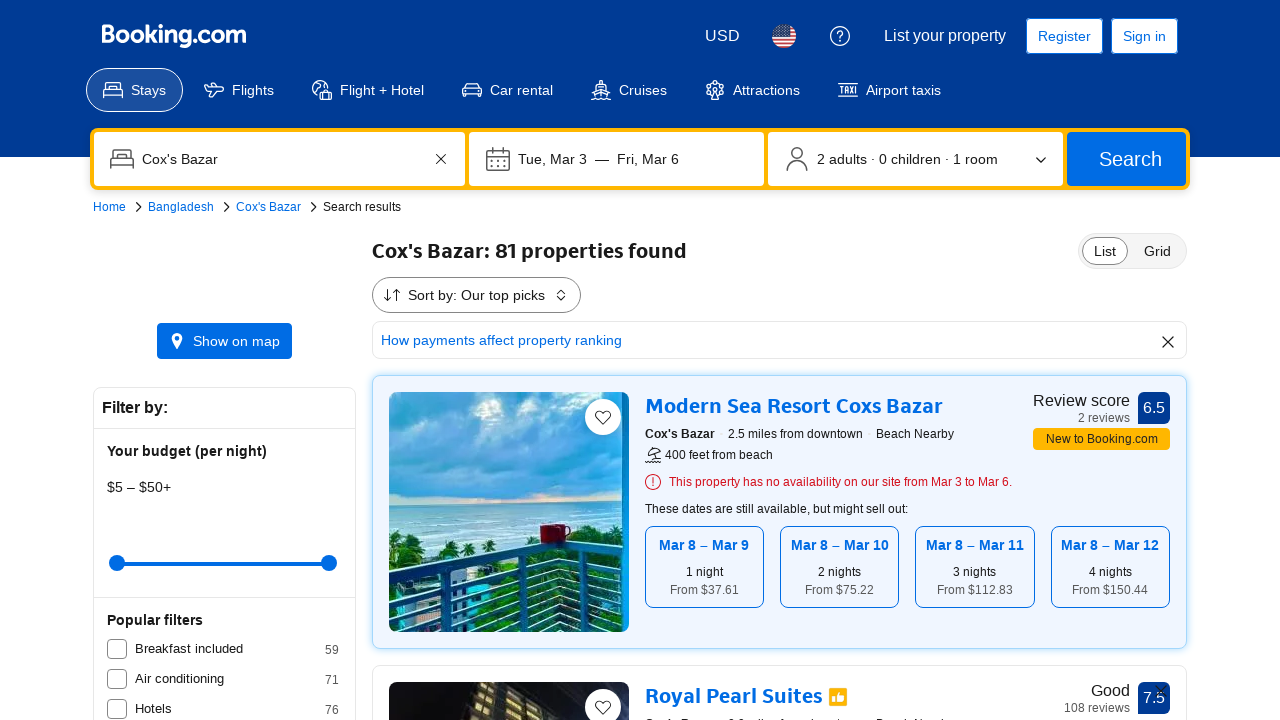

Clicked sort dropdown to open sorting options at (476, 295) on [data-testid="sorters-dropdown-trigger"]
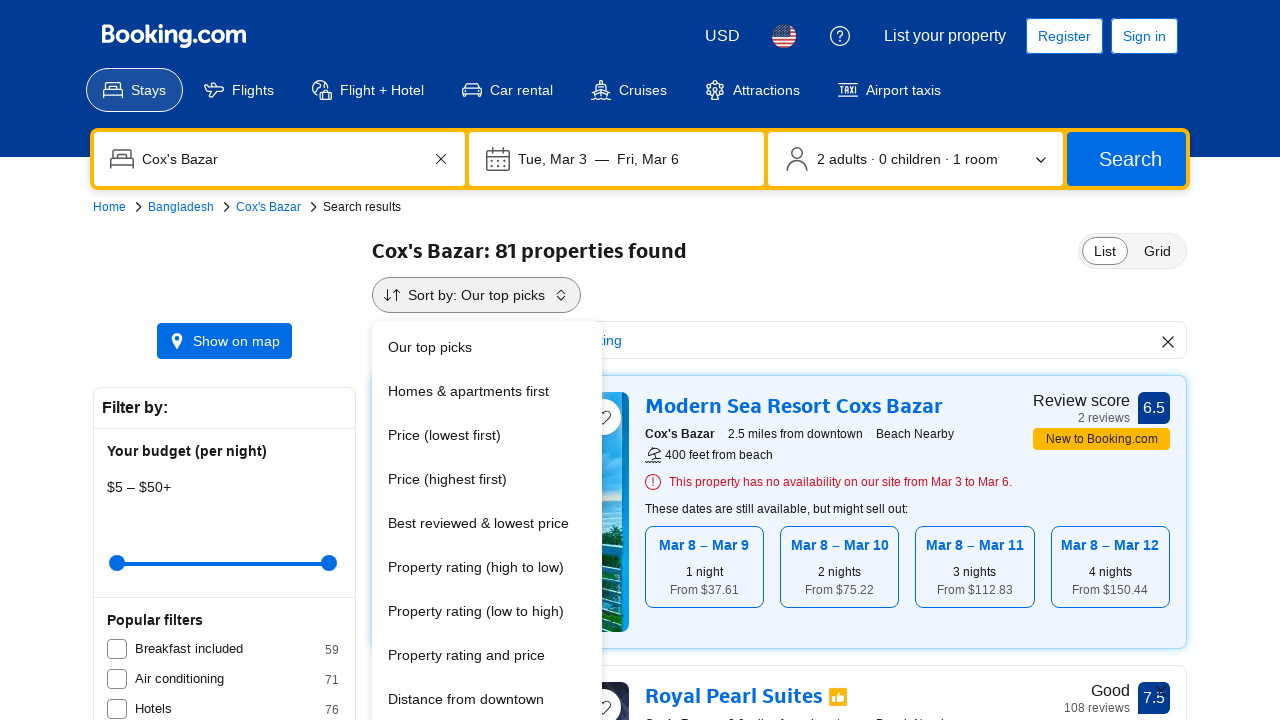

Selected 'Distance from closest beach' sort option at (478, 360) on xpath=//span[contains(text(), 'Distance from closest beach')]
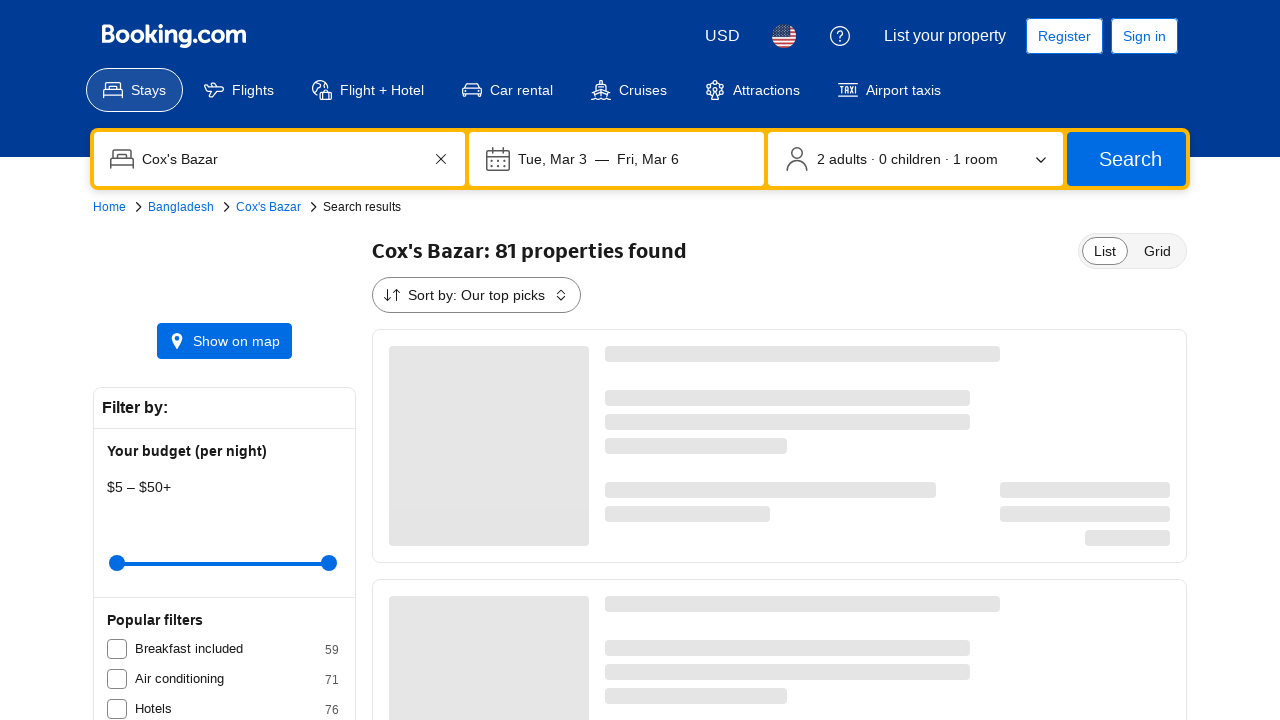

Results re-sorted by distance from closest beach
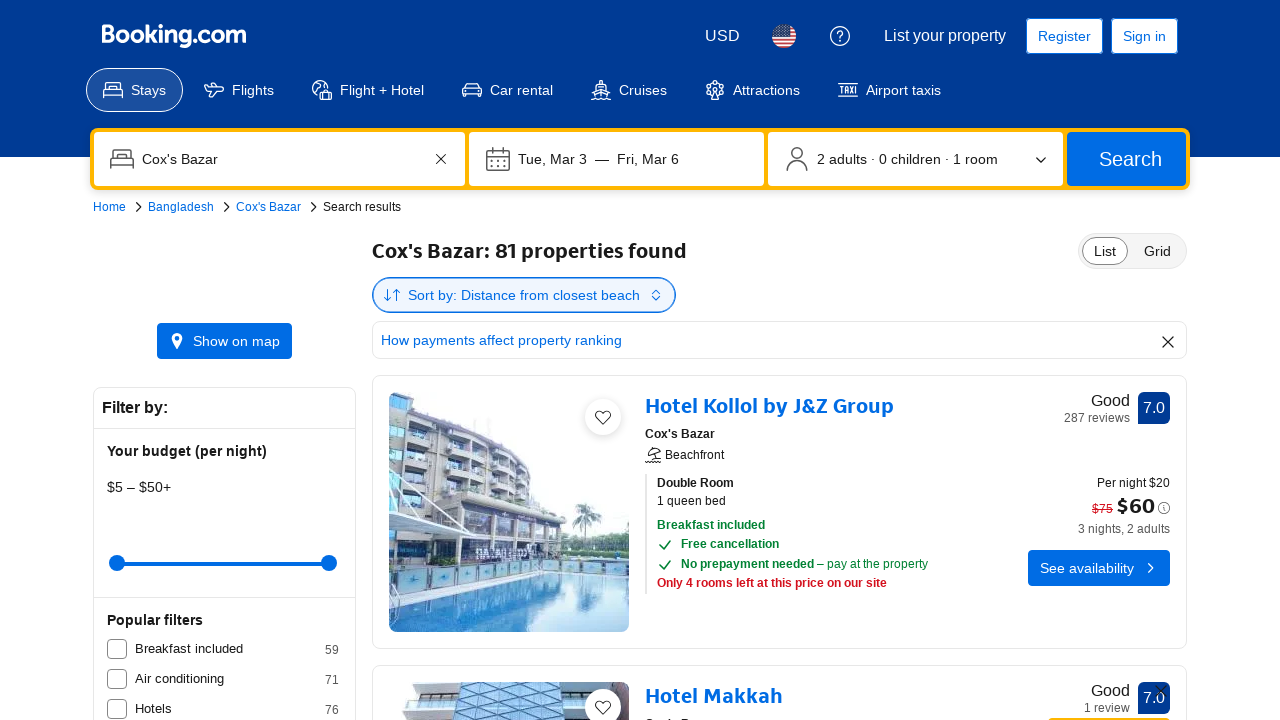

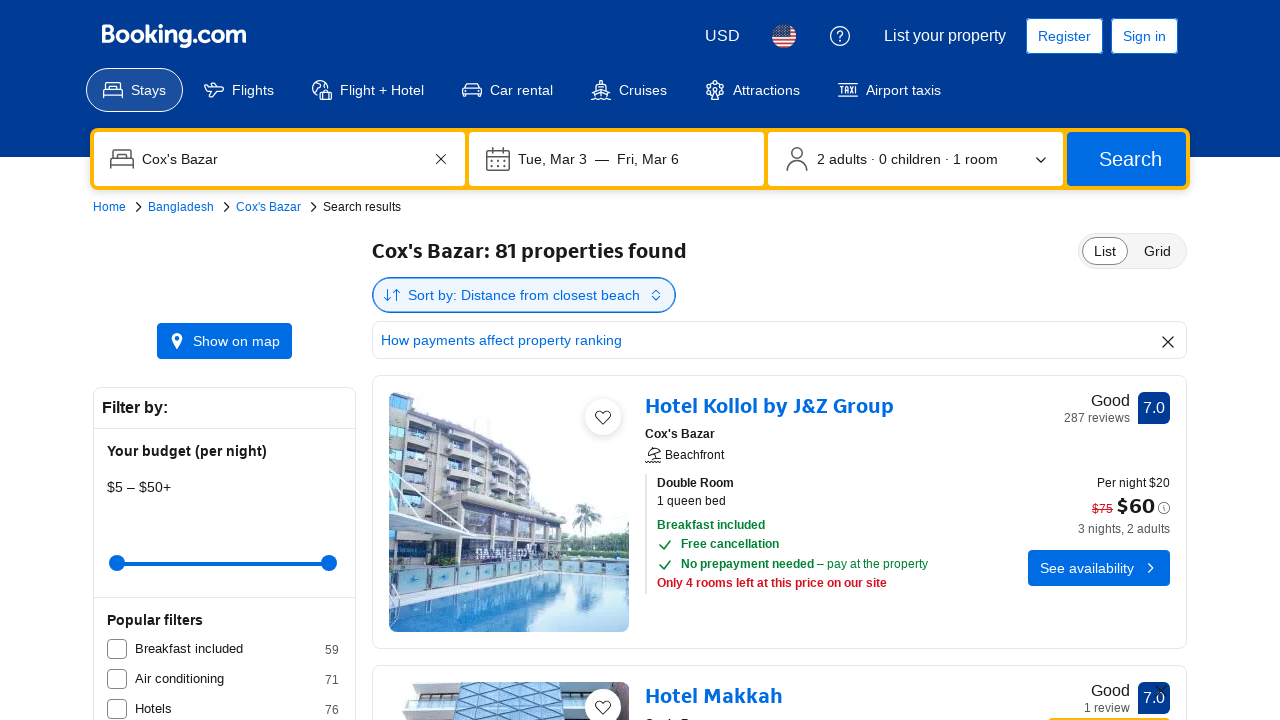